Tests the sorting functionality of a table by clicking on the first column header and verifying that the items are sorted alphabetically

Starting URL: https://rahulshettyacademy.com/seleniumPractise/#/offers

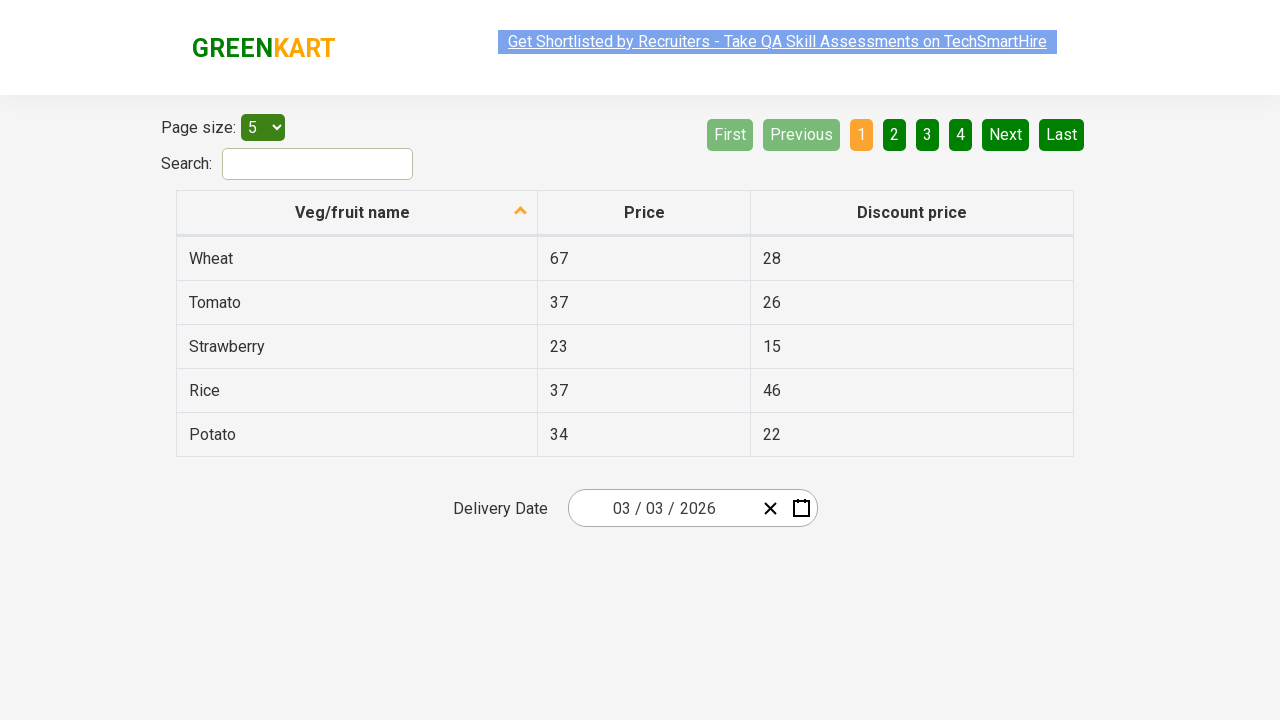

Clicked the first column header to sort the table at (357, 213) on th:nth-child(1)
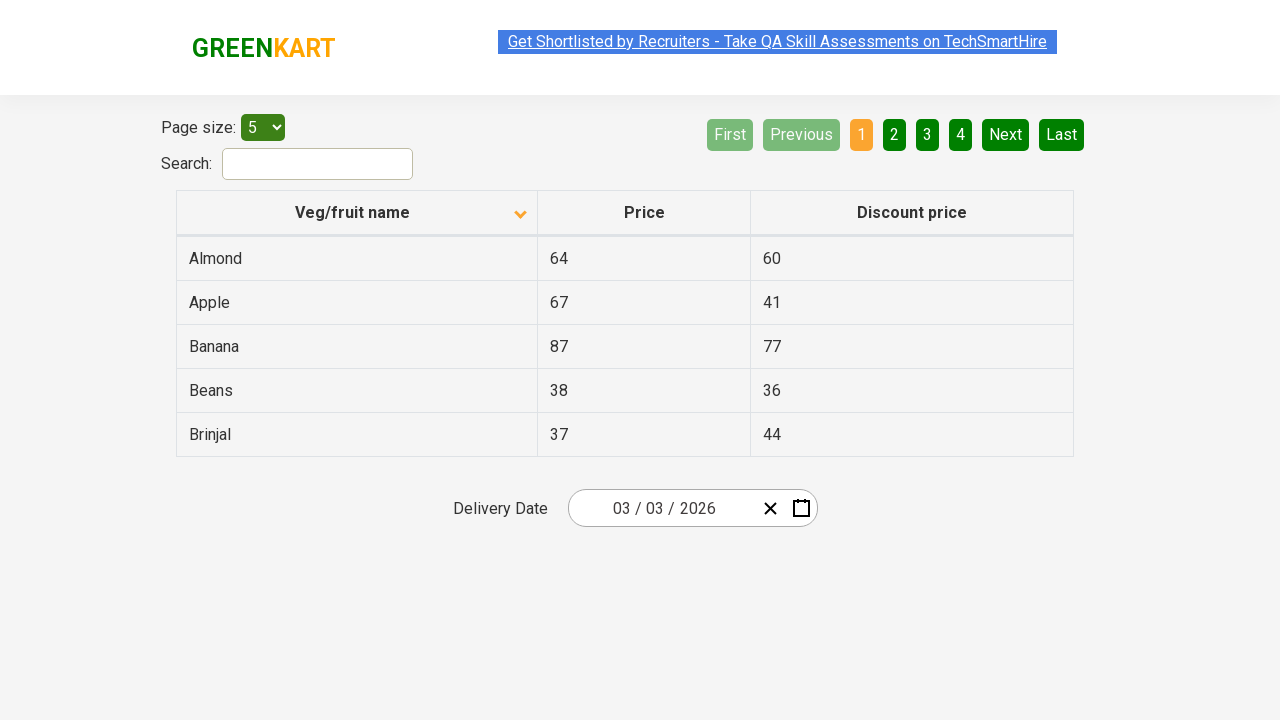

Waited 2 seconds for table to be sorted
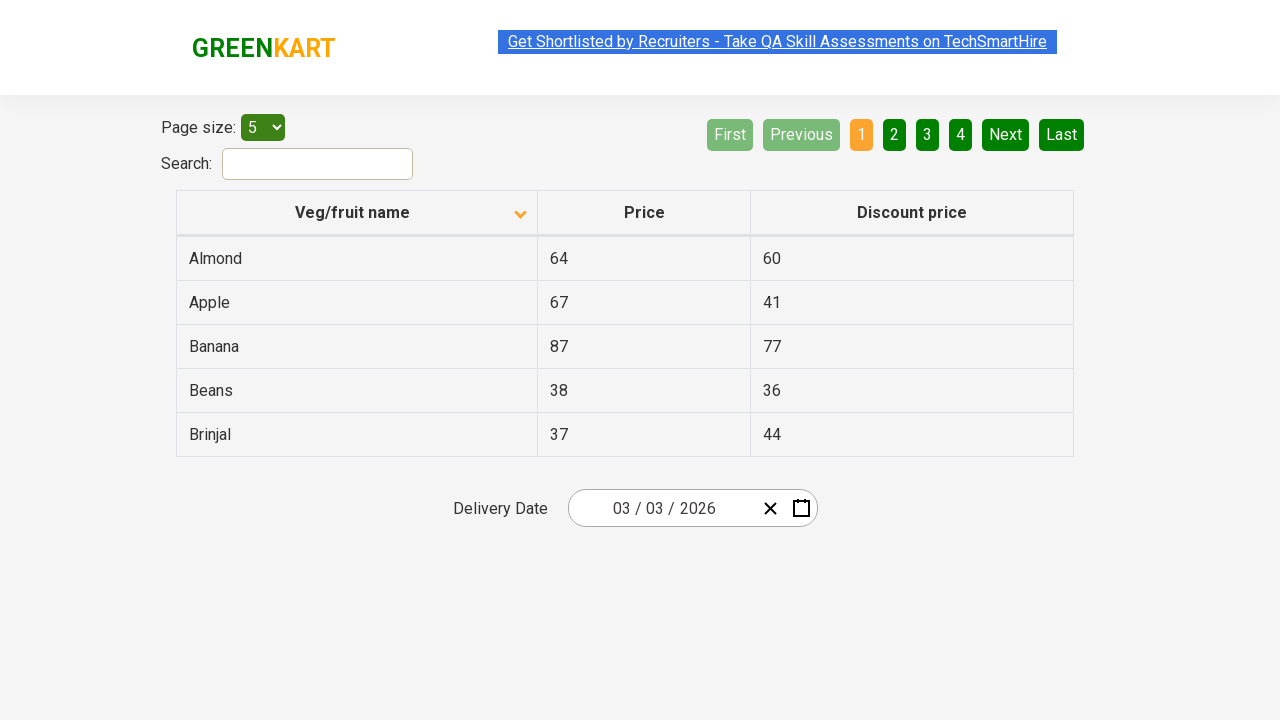

Retrieved all values from the first column
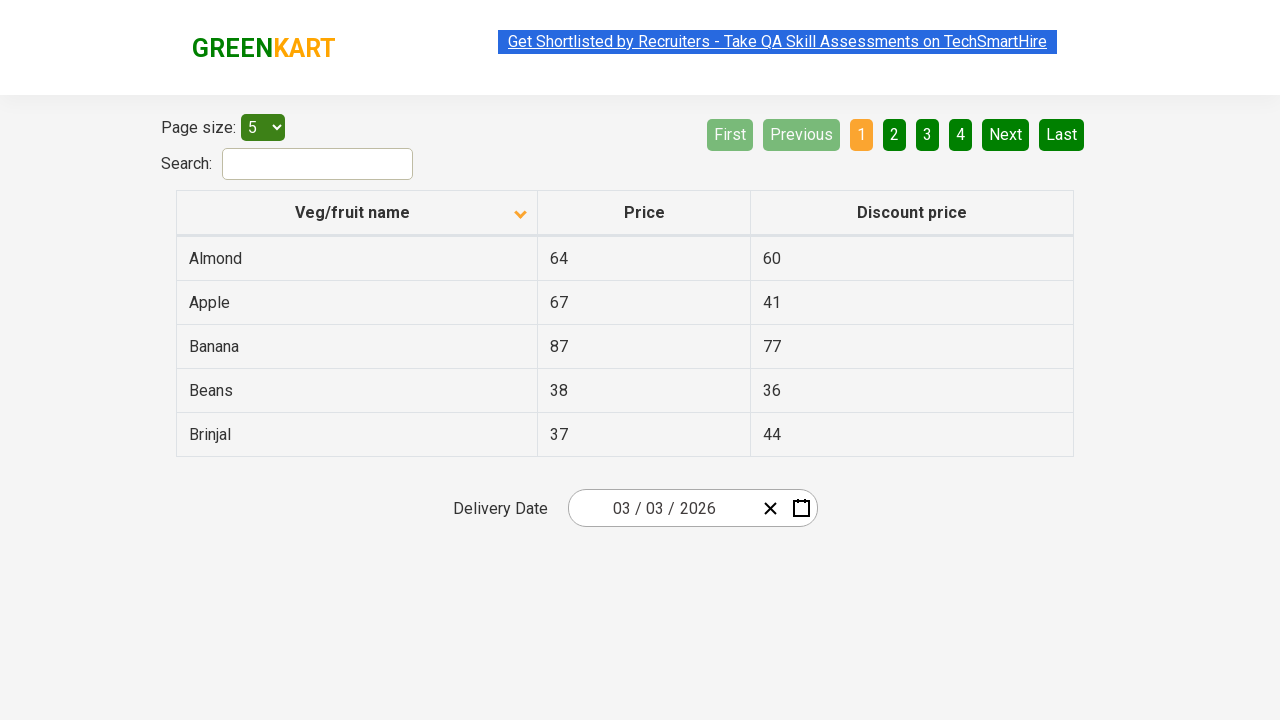

Extracted text content from all first column cells
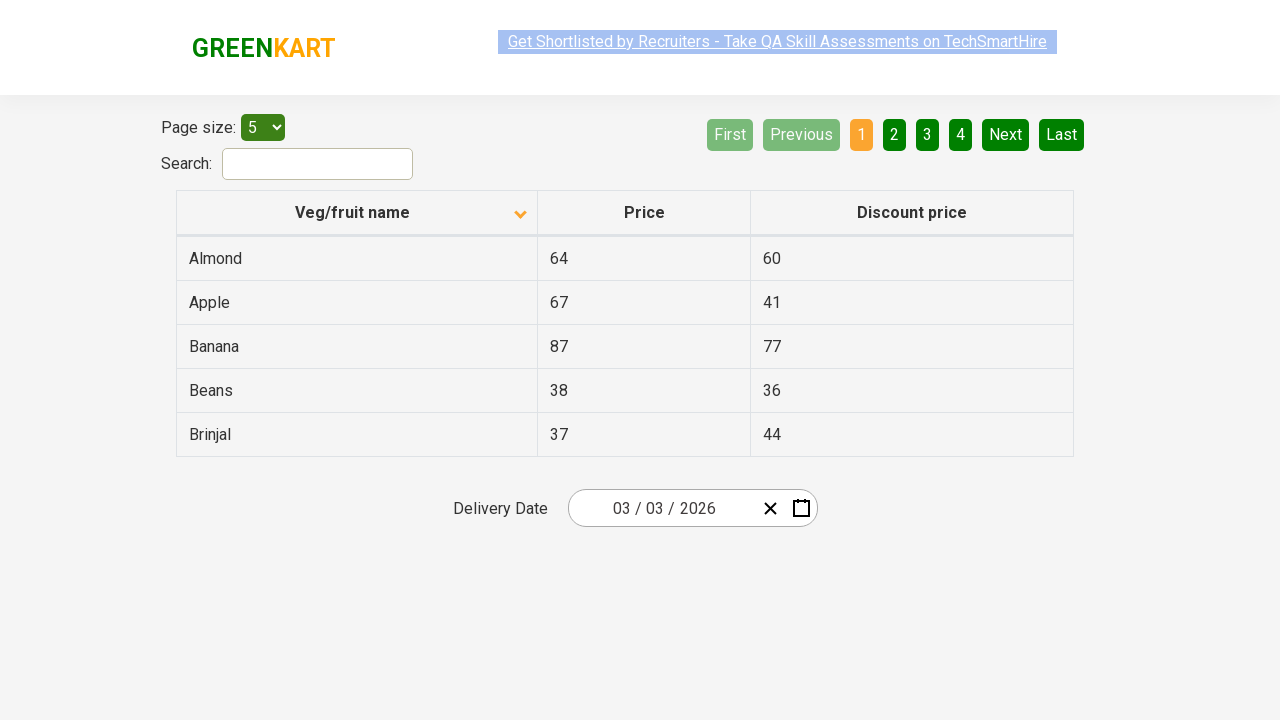

Created a sorted copy of the column values
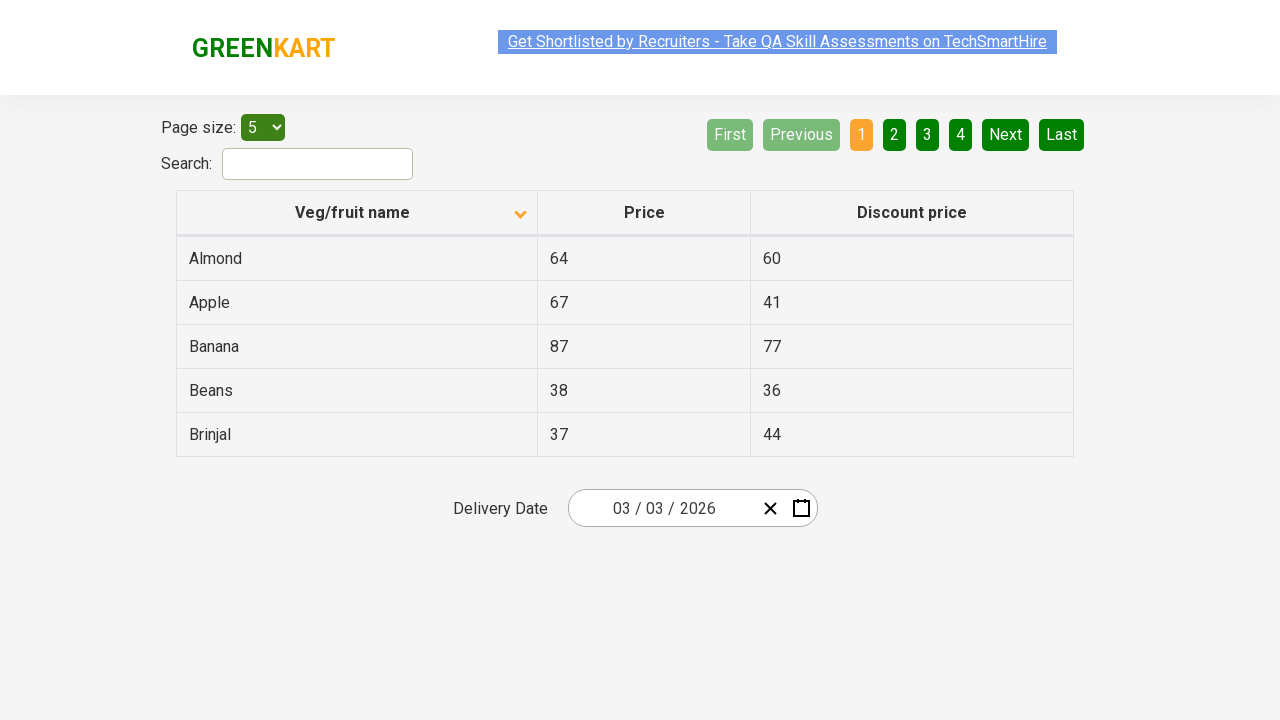

Verified that the table column is sorted alphabetically
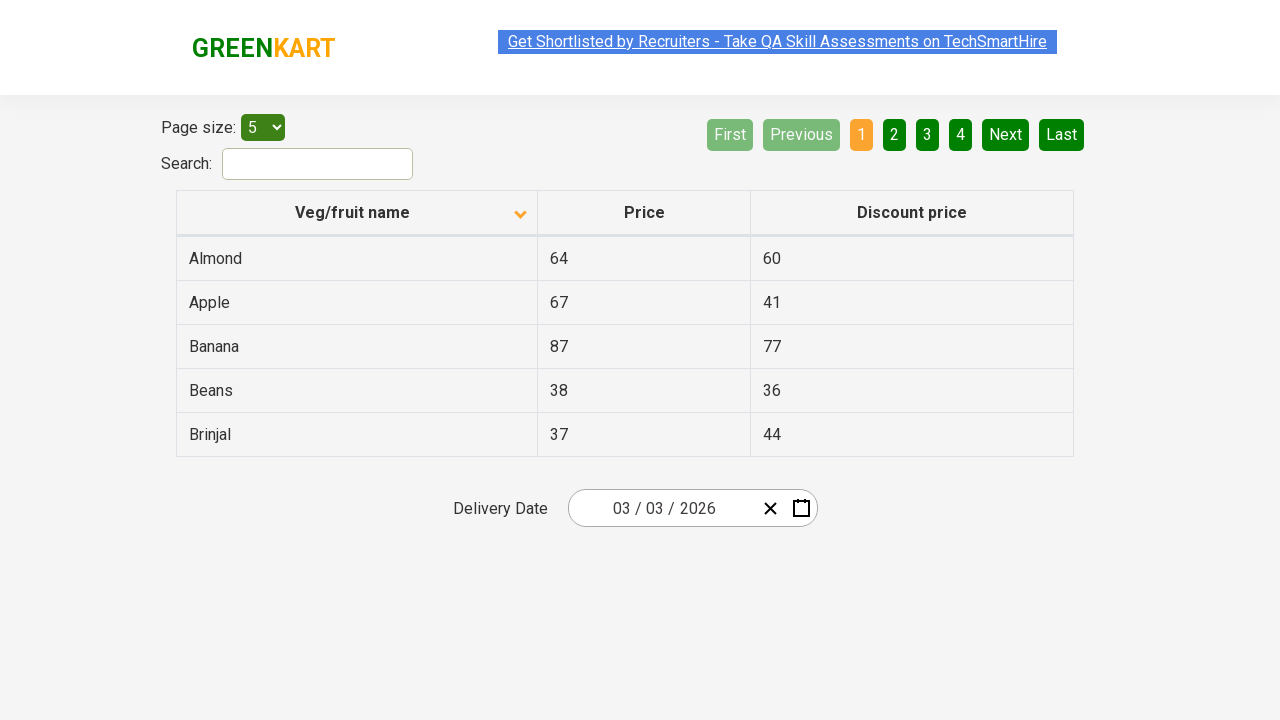

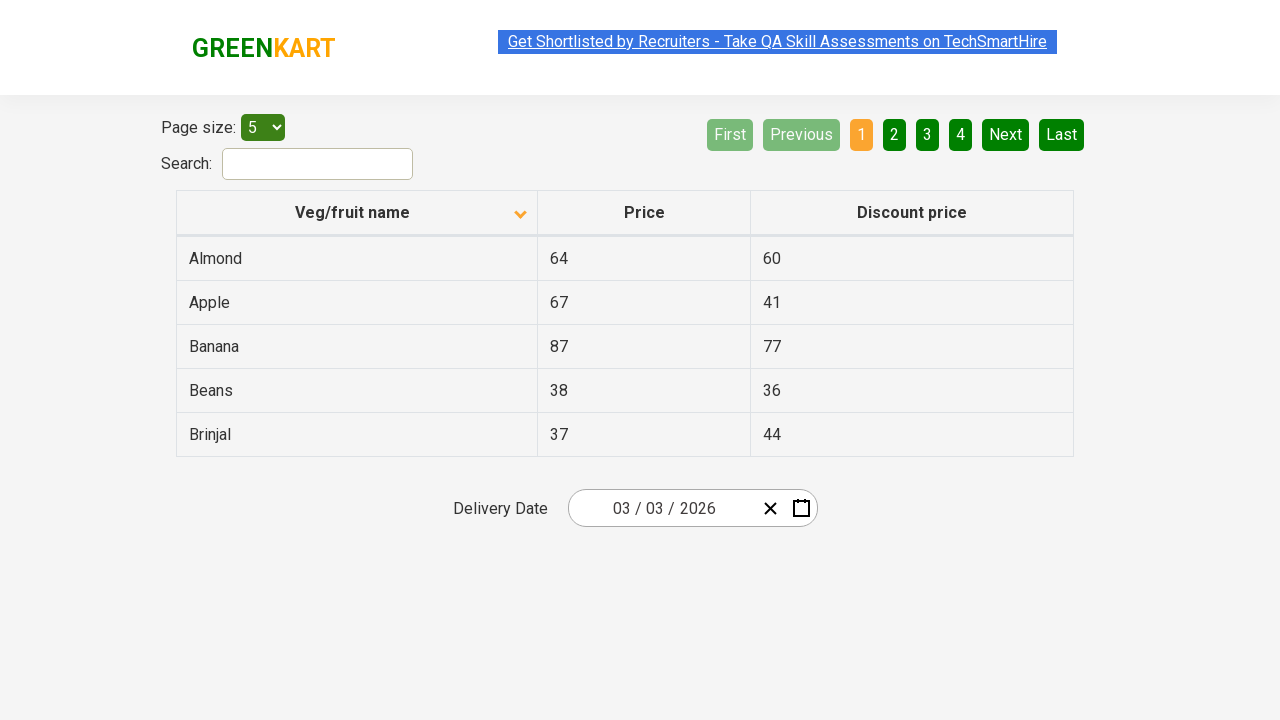